Navigates to the Demoblaze demo store and verifies that product listings are displayed by locating multiple product link elements and checking their text content is not null.

Starting URL: https://demoblaze.com/

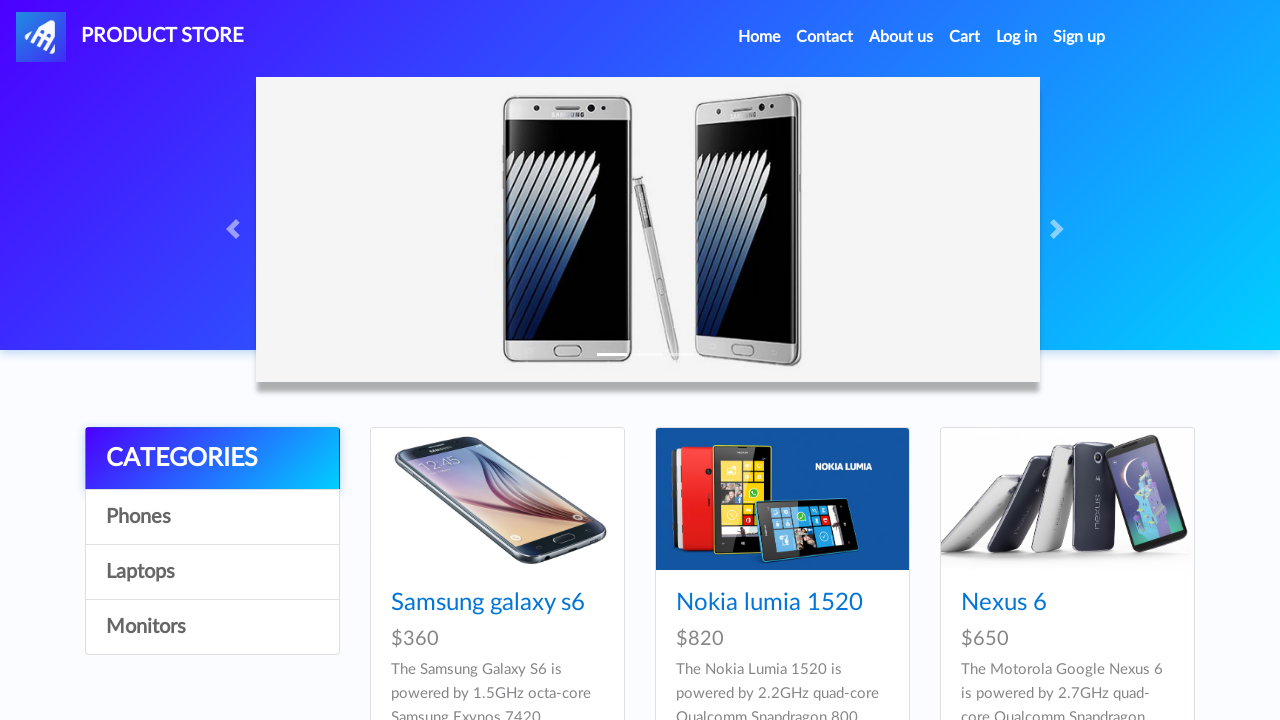

Waited for product links to load in product listing
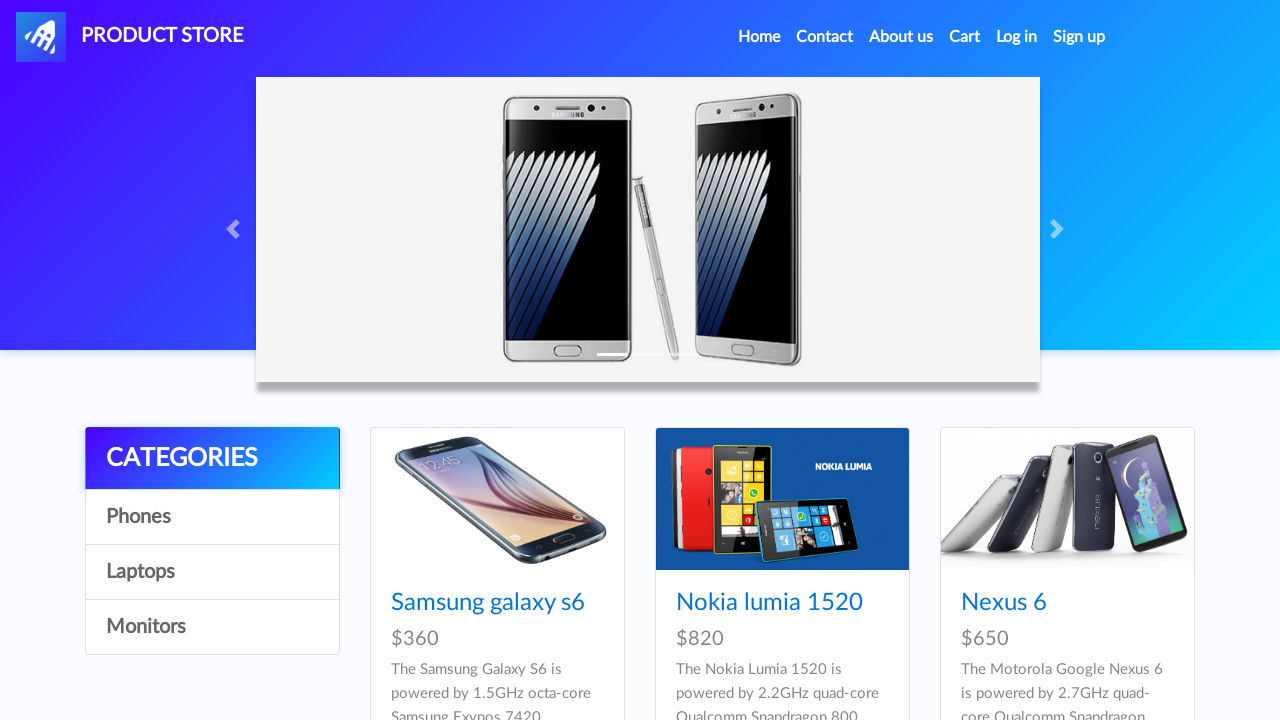

Located all product links in the product listing
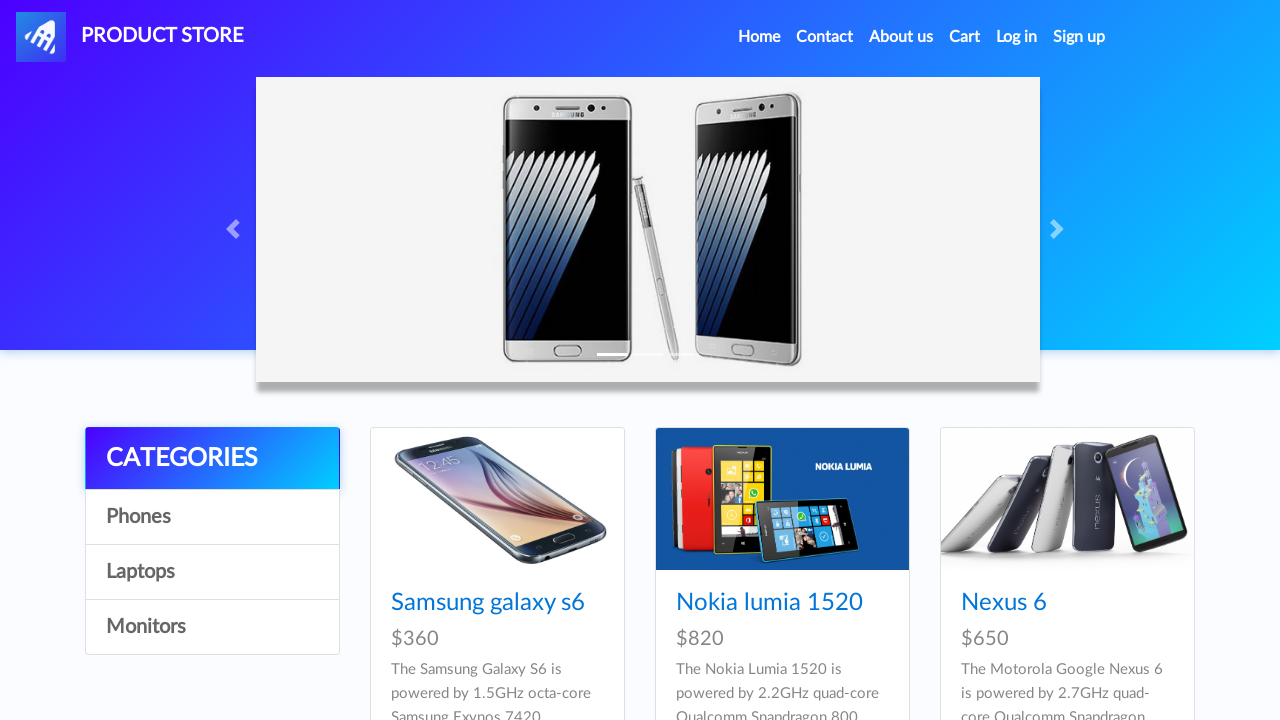

Retrieved text content from product link: 'Samsung galaxy s6'
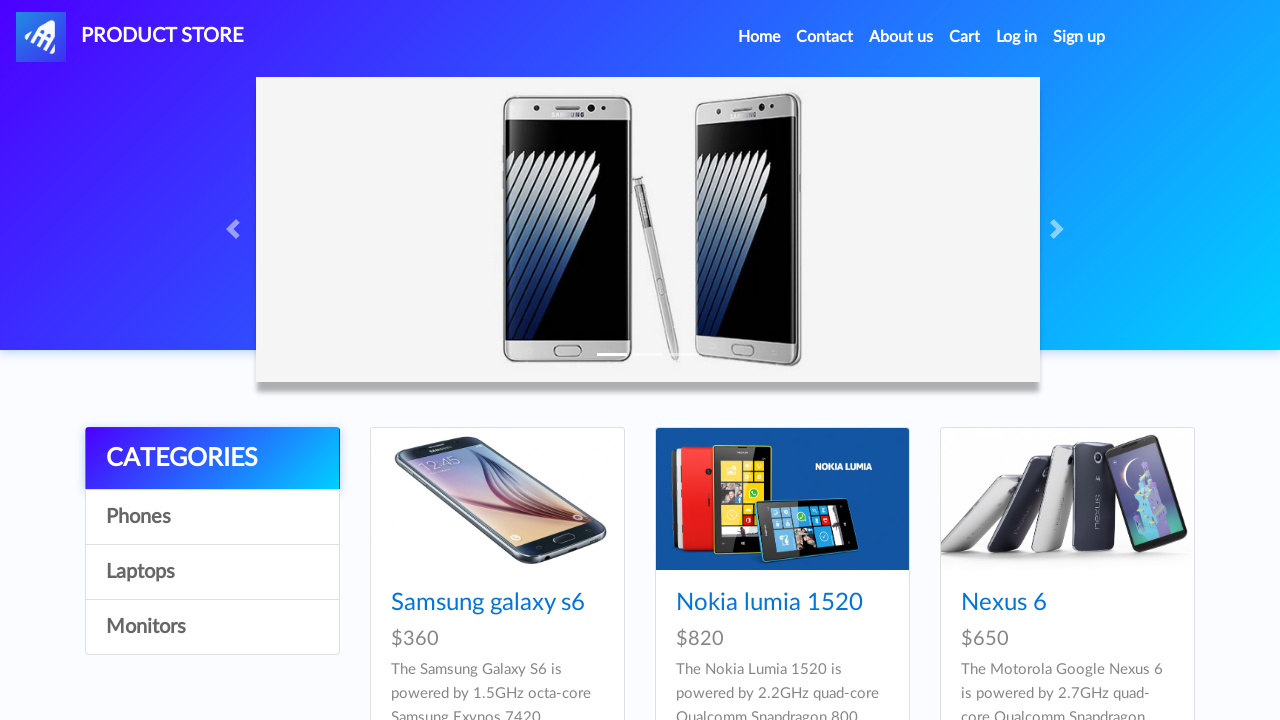

Verified product link has non-empty text content
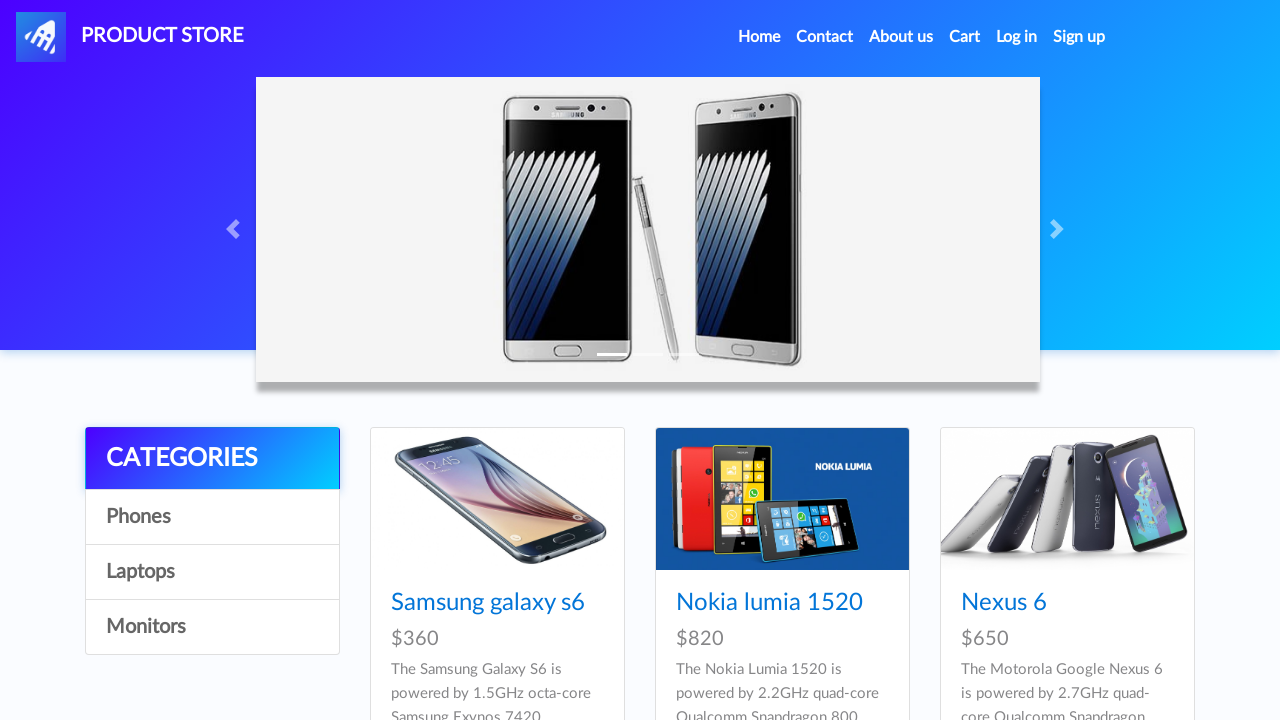

Retrieved text content from product link: 'Nokia lumia 1520'
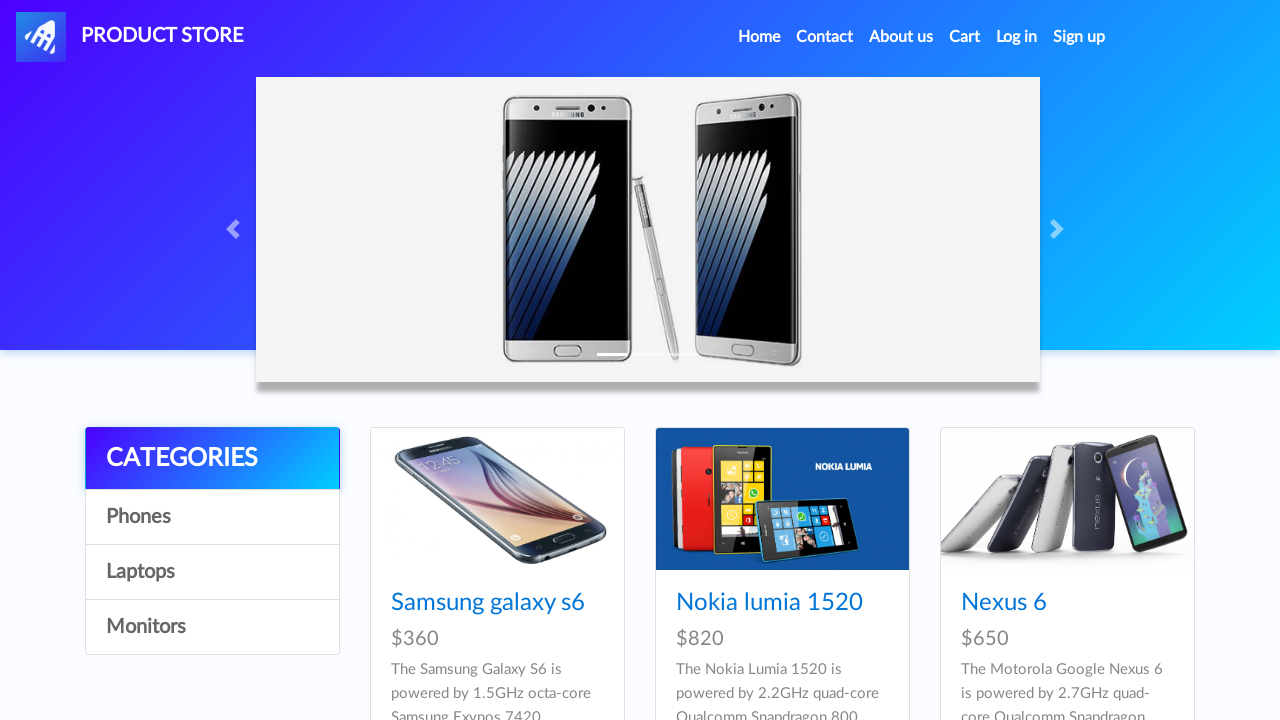

Verified product link has non-empty text content
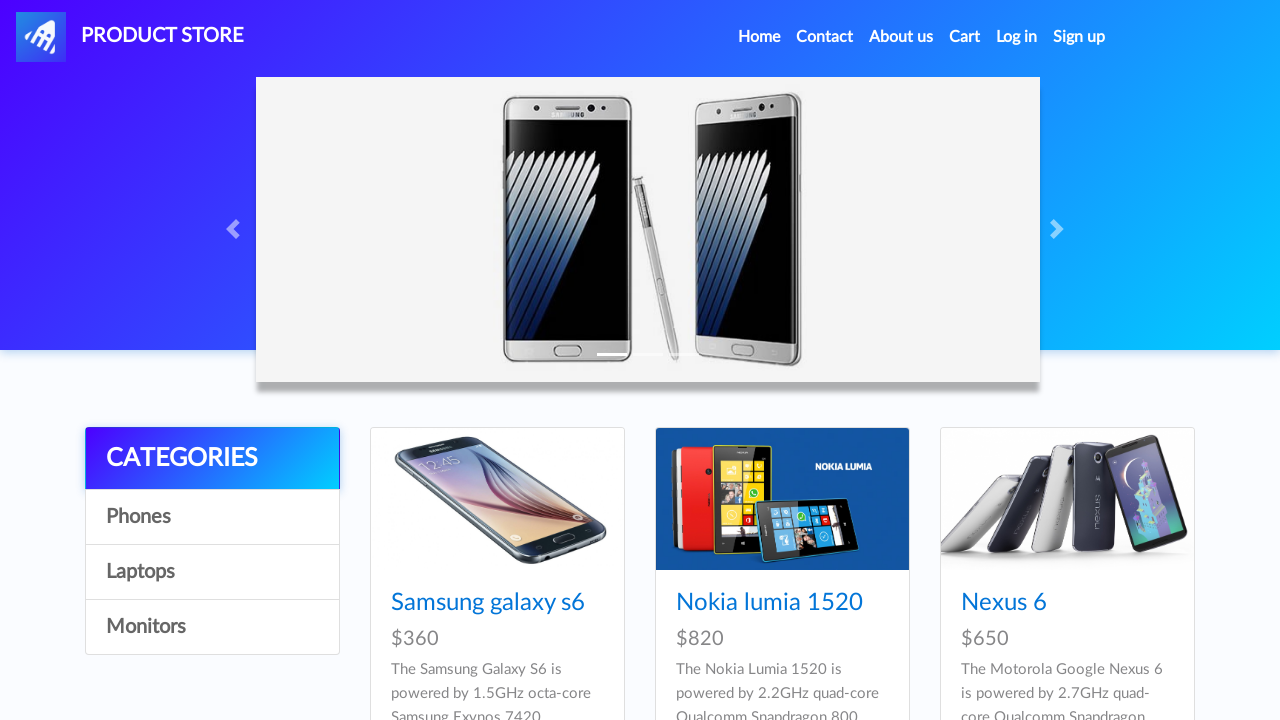

Retrieved text content from product link: 'Nexus 6'
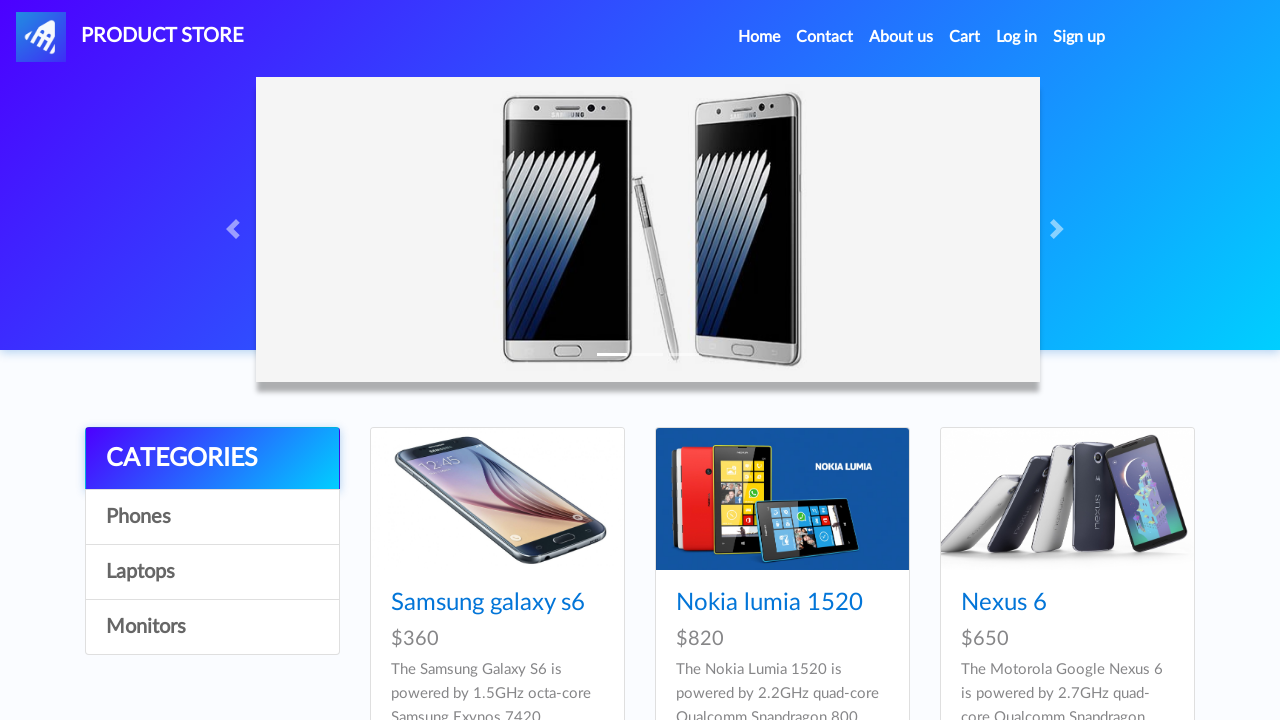

Verified product link has non-empty text content
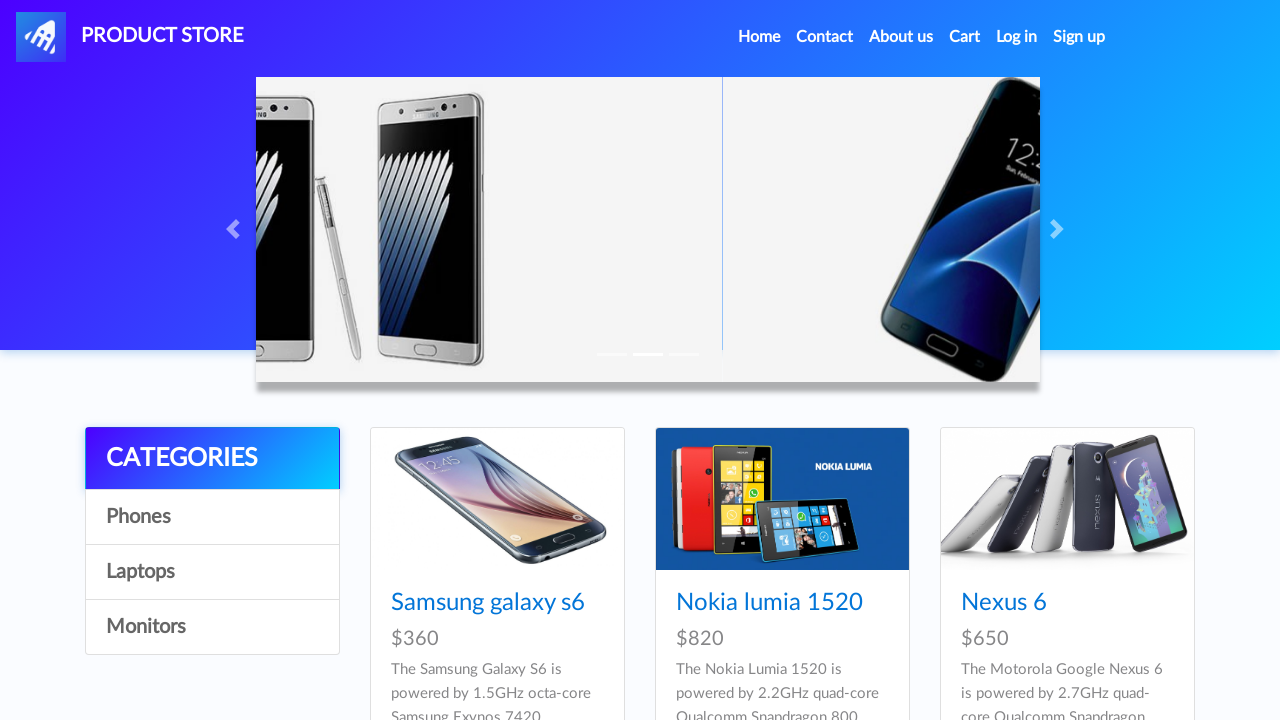

Retrieved text content from product link: 'Samsung galaxy s7'
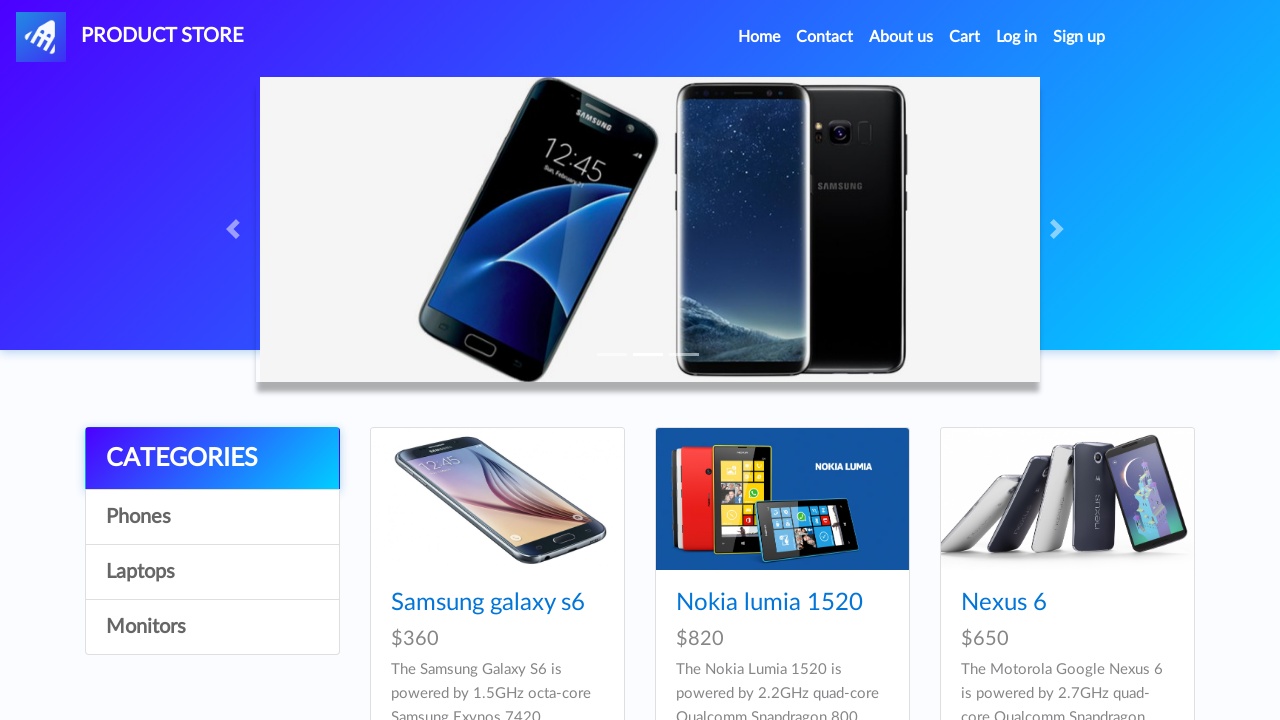

Verified product link has non-empty text content
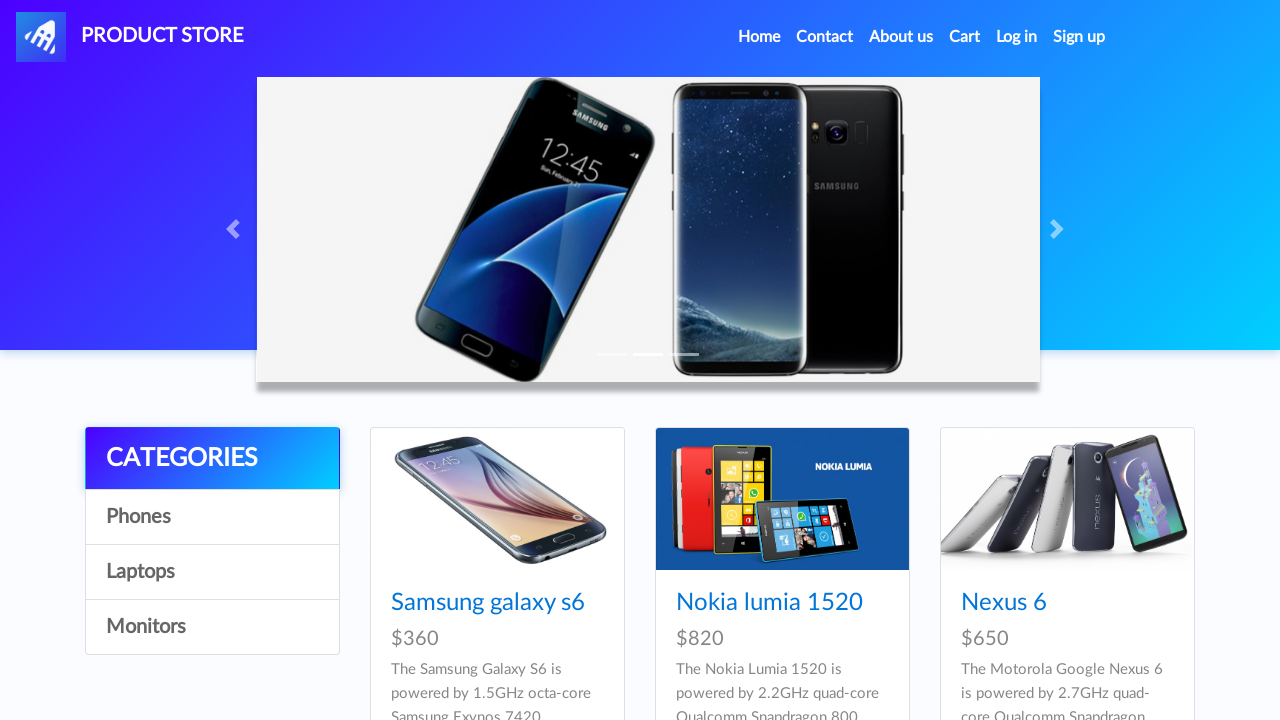

Retrieved text content from product link: 'Iphone 6 32gb'
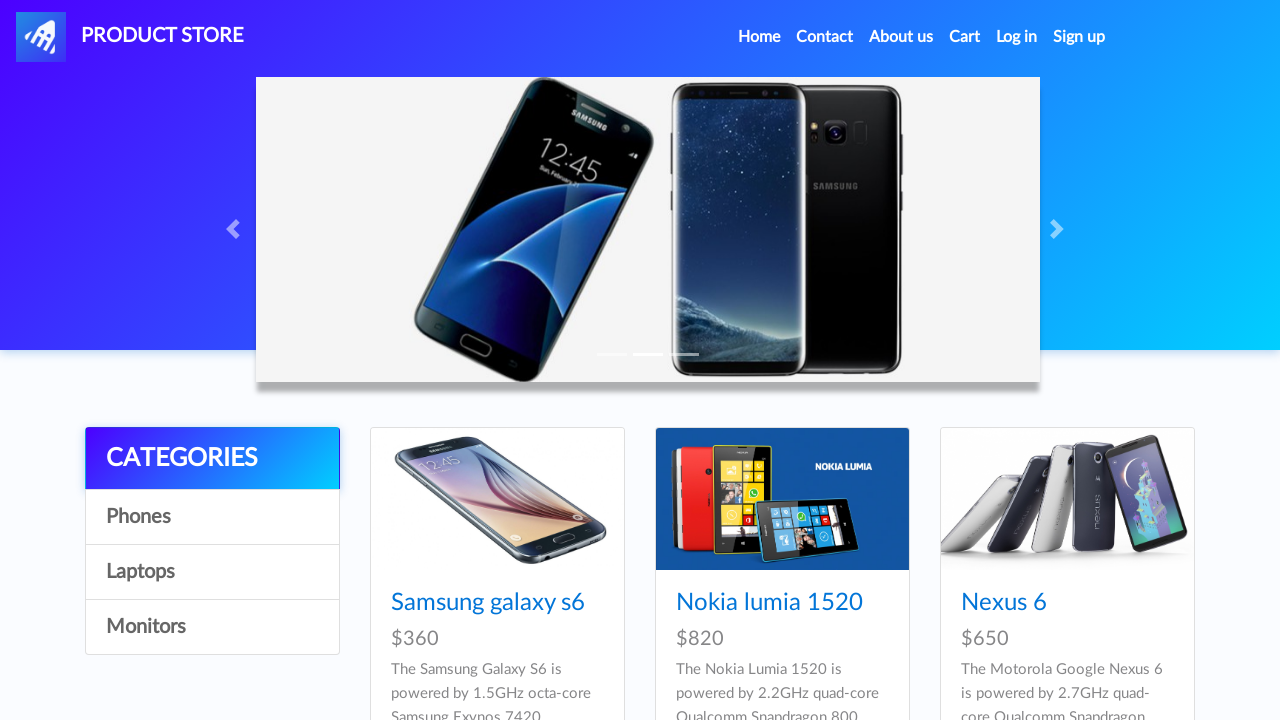

Verified product link has non-empty text content
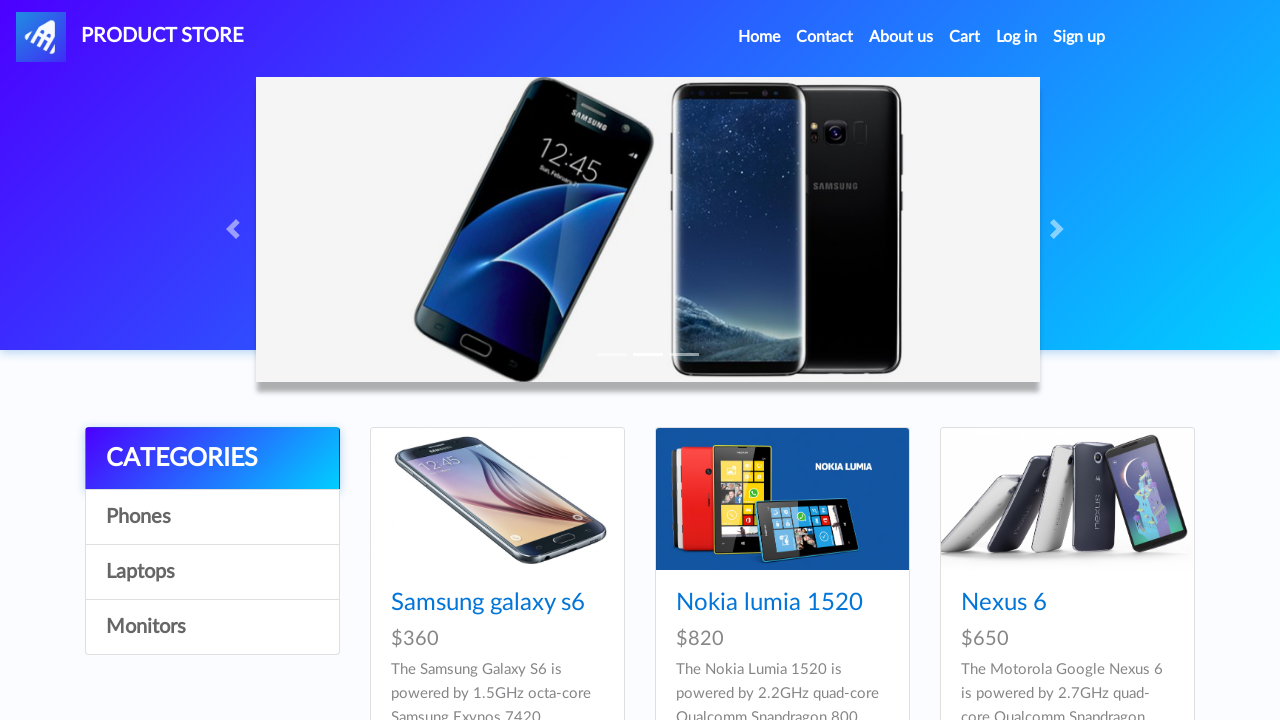

Retrieved text content from product link: 'Sony xperia z5'
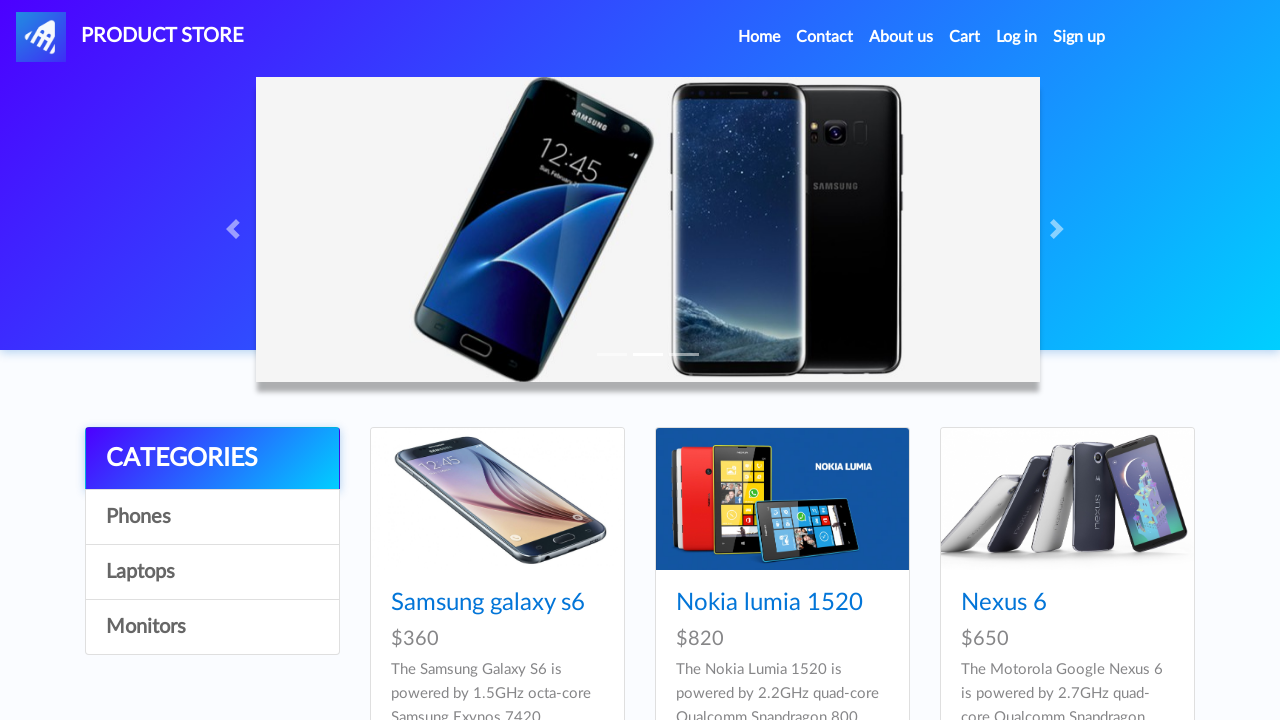

Verified product link has non-empty text content
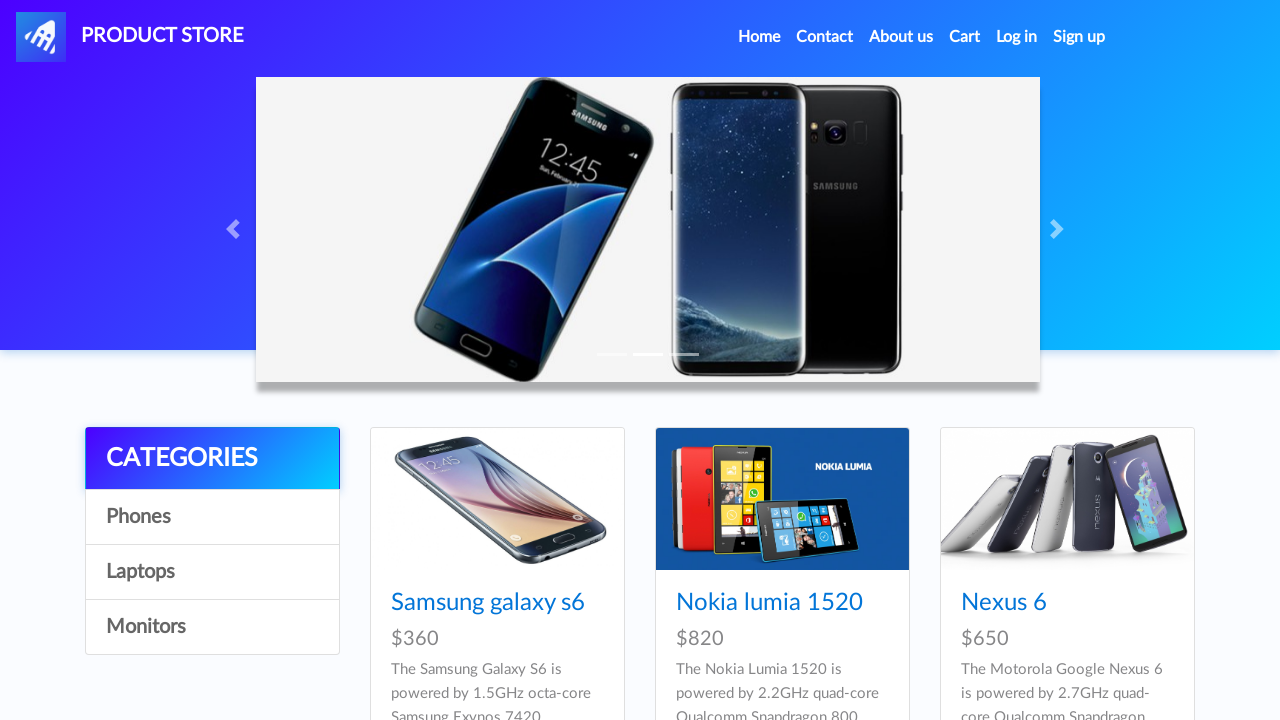

Retrieved text content from product link: 'HTC One M9'
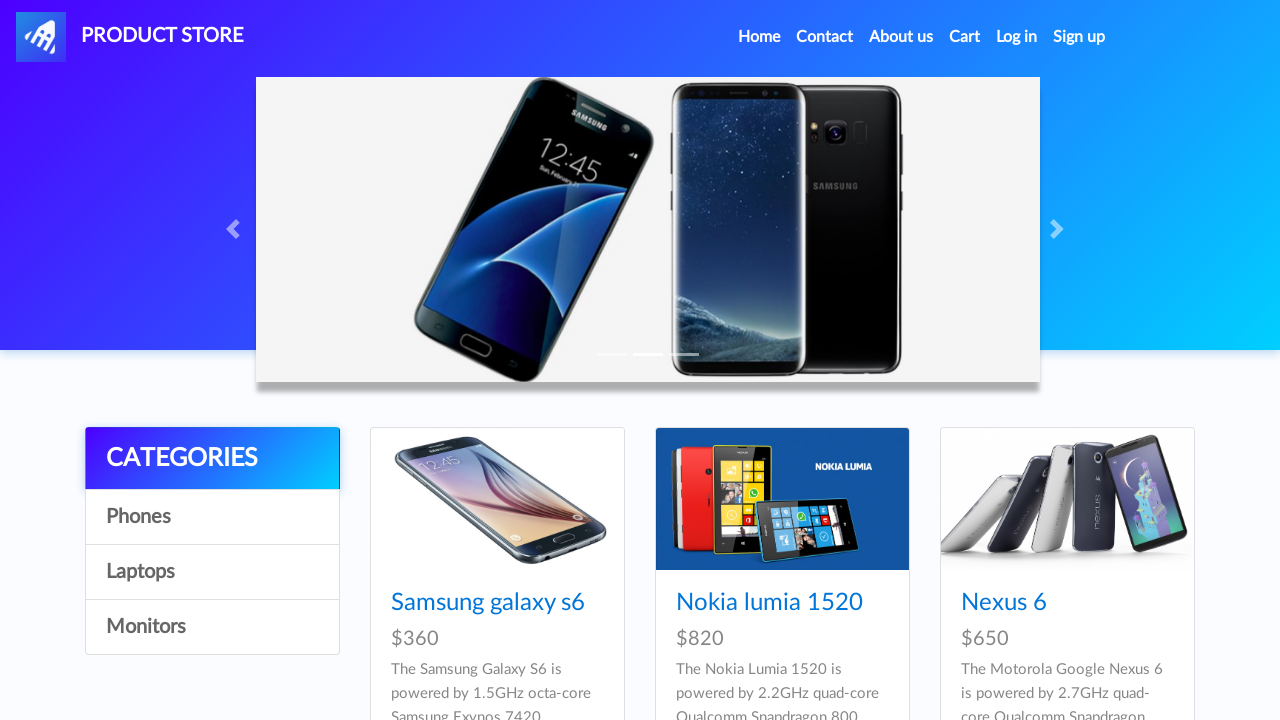

Verified product link has non-empty text content
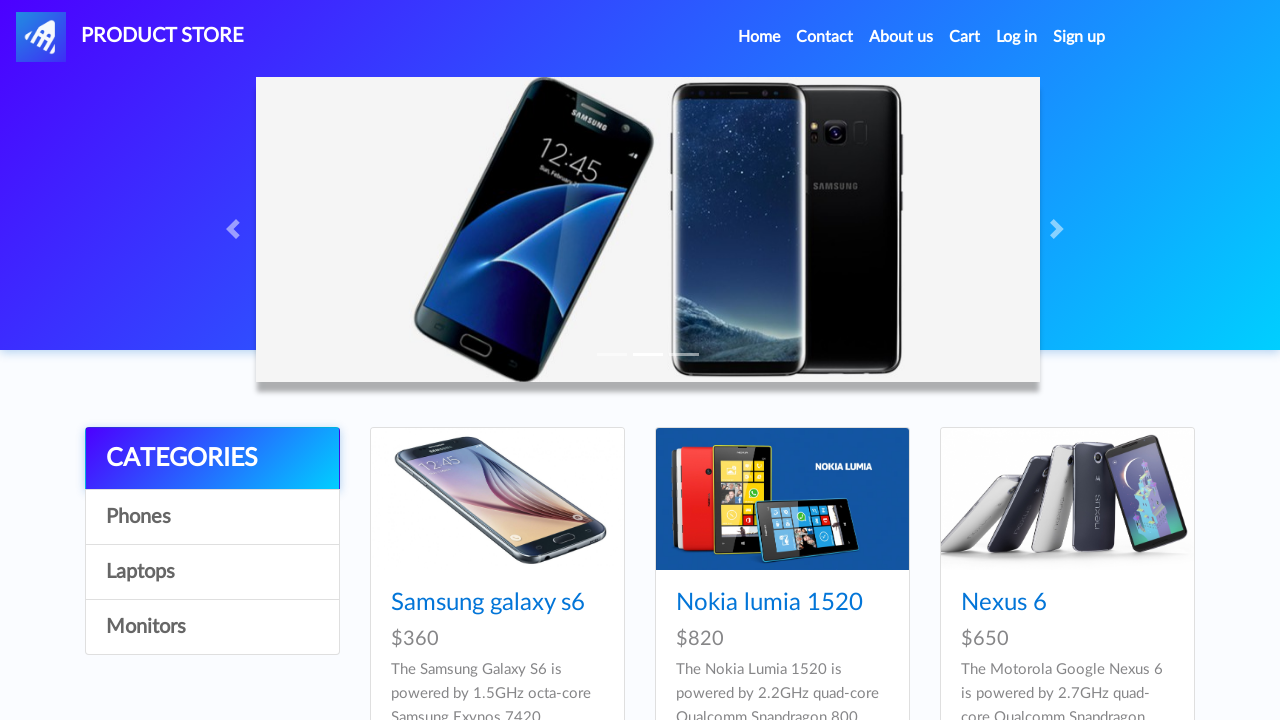

Retrieved text content from product link: 'Sony vaio i5'
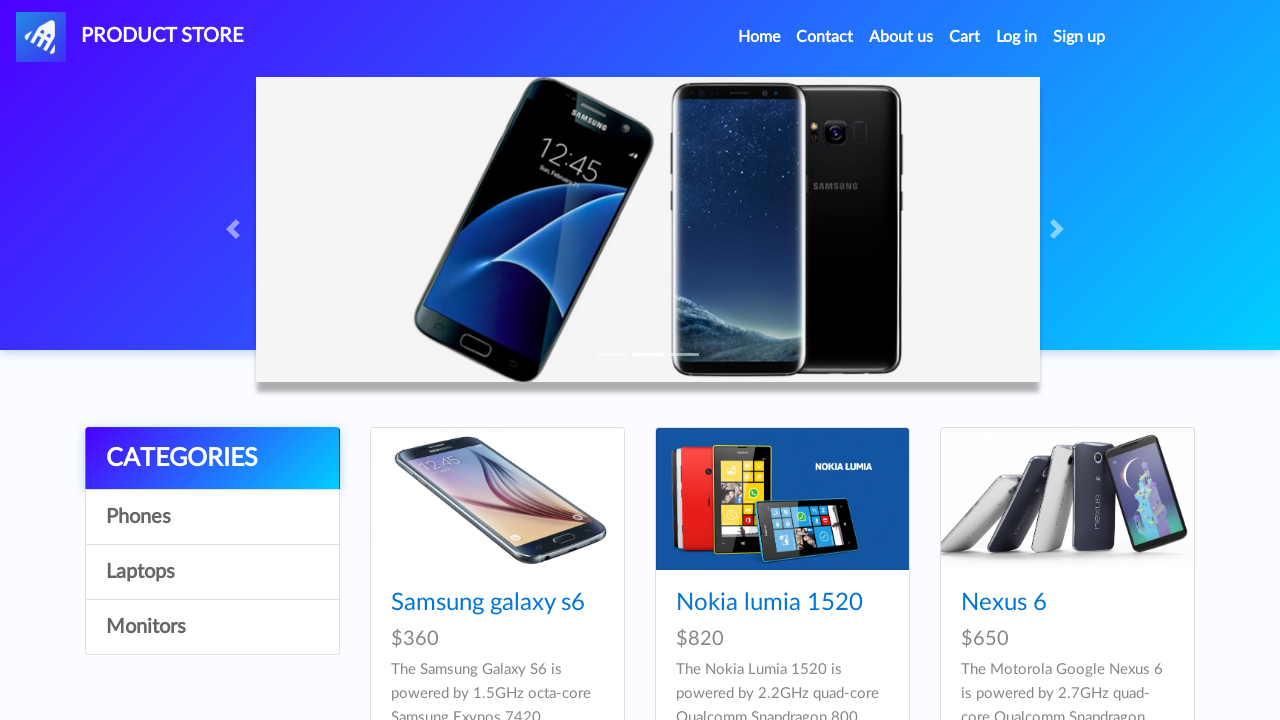

Verified product link has non-empty text content
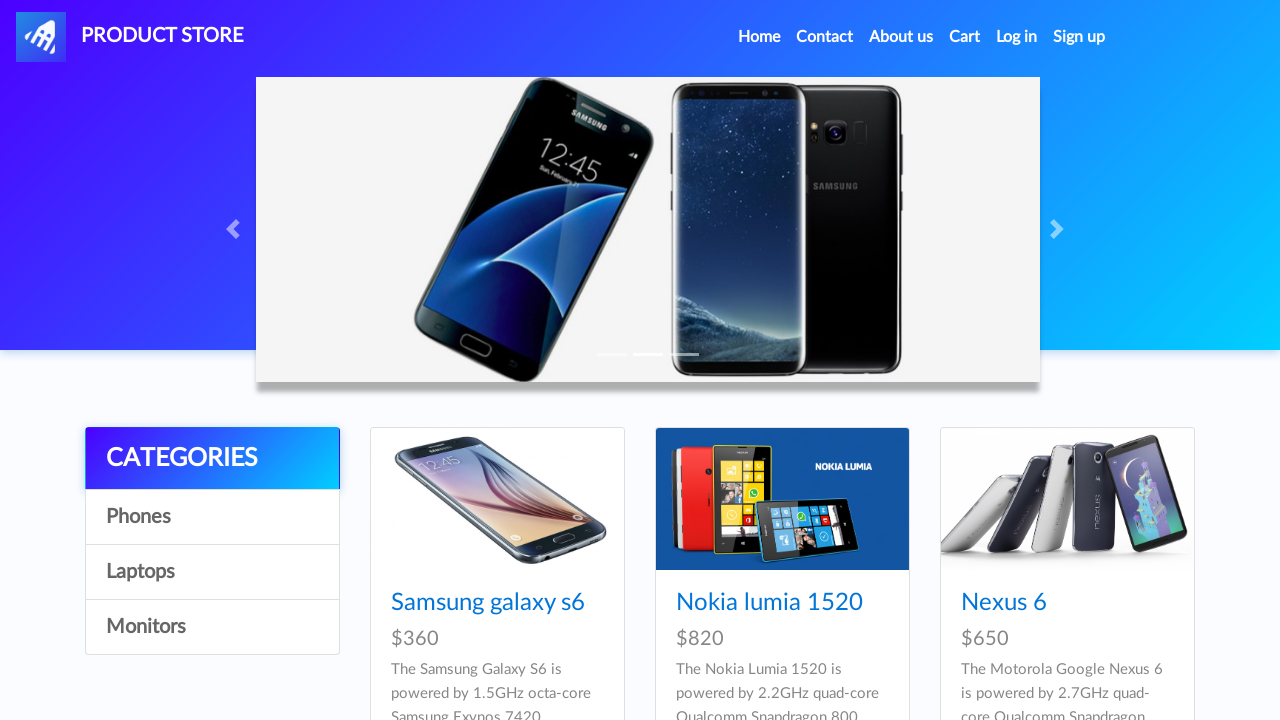

Retrieved text content from product link: 'Sony vaio i7
'
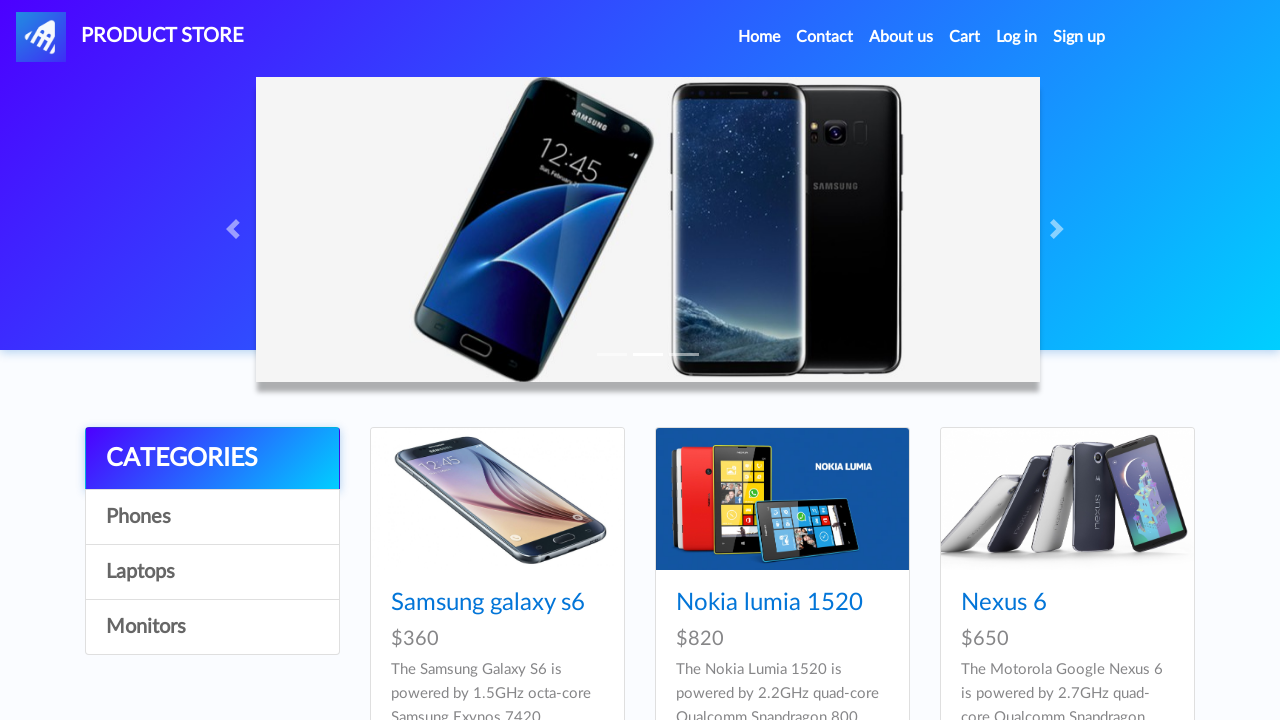

Verified product link has non-empty text content
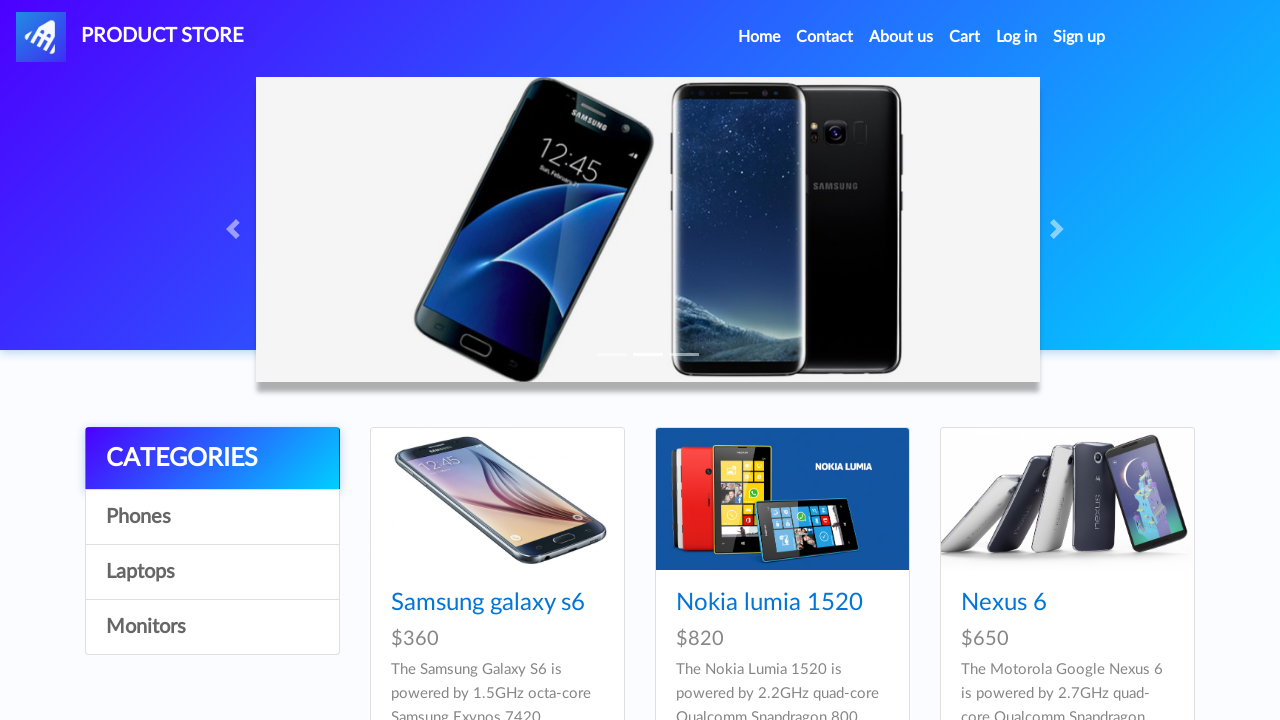

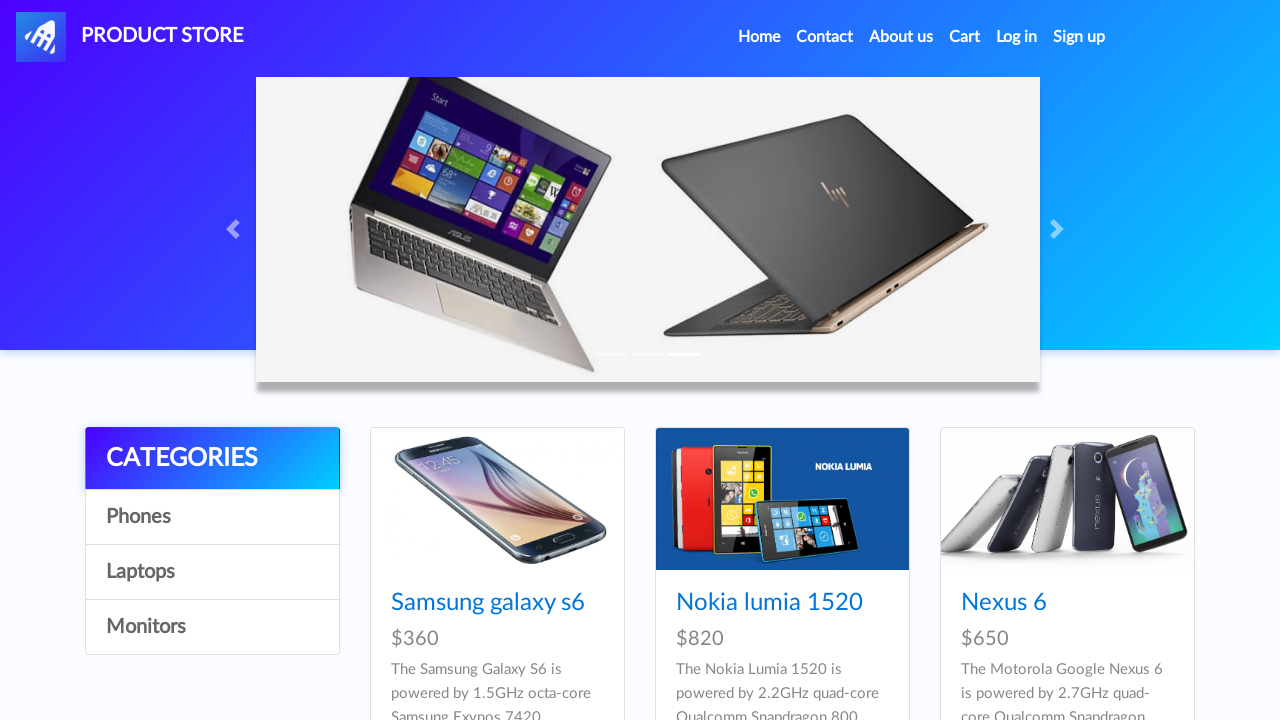